Navigates to a project exploration page and clicks an outline secondary button to load additional content, then waits for tables to appear.

Starting URL: https://codetiger.me/project/StonksCF/explore.html?username=kruthic

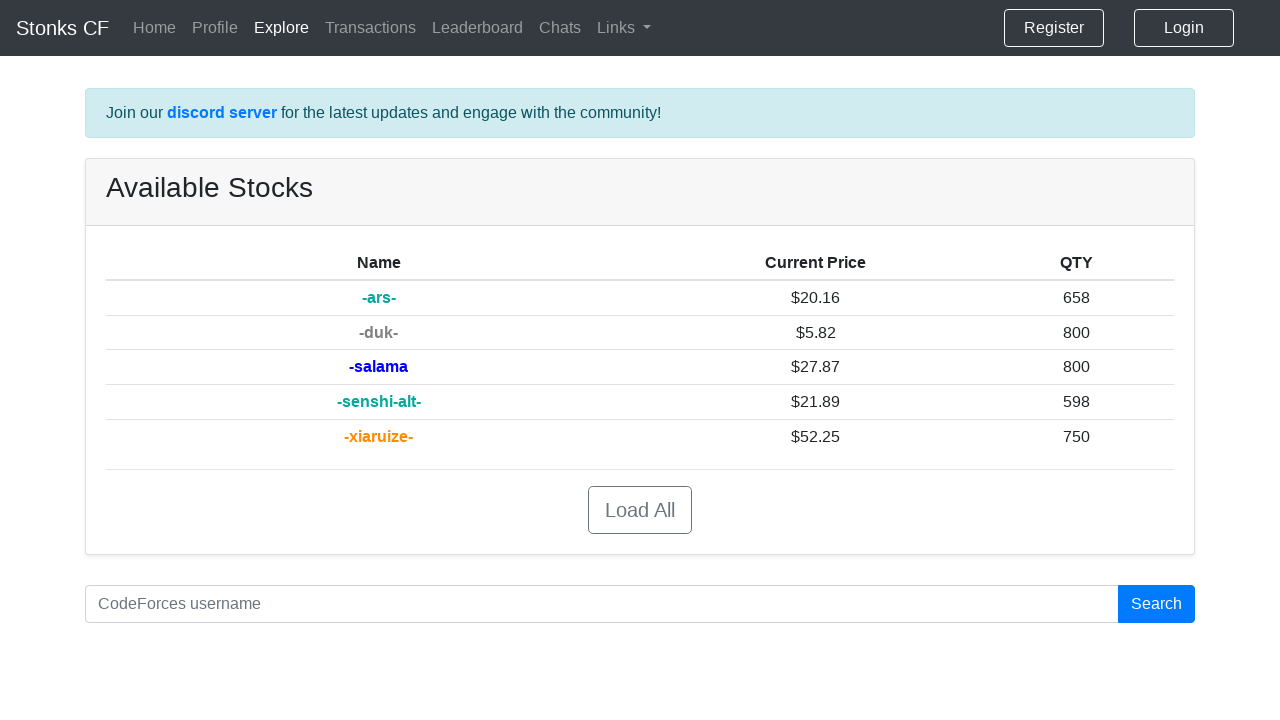

Navigated to project exploration page for StonksCF
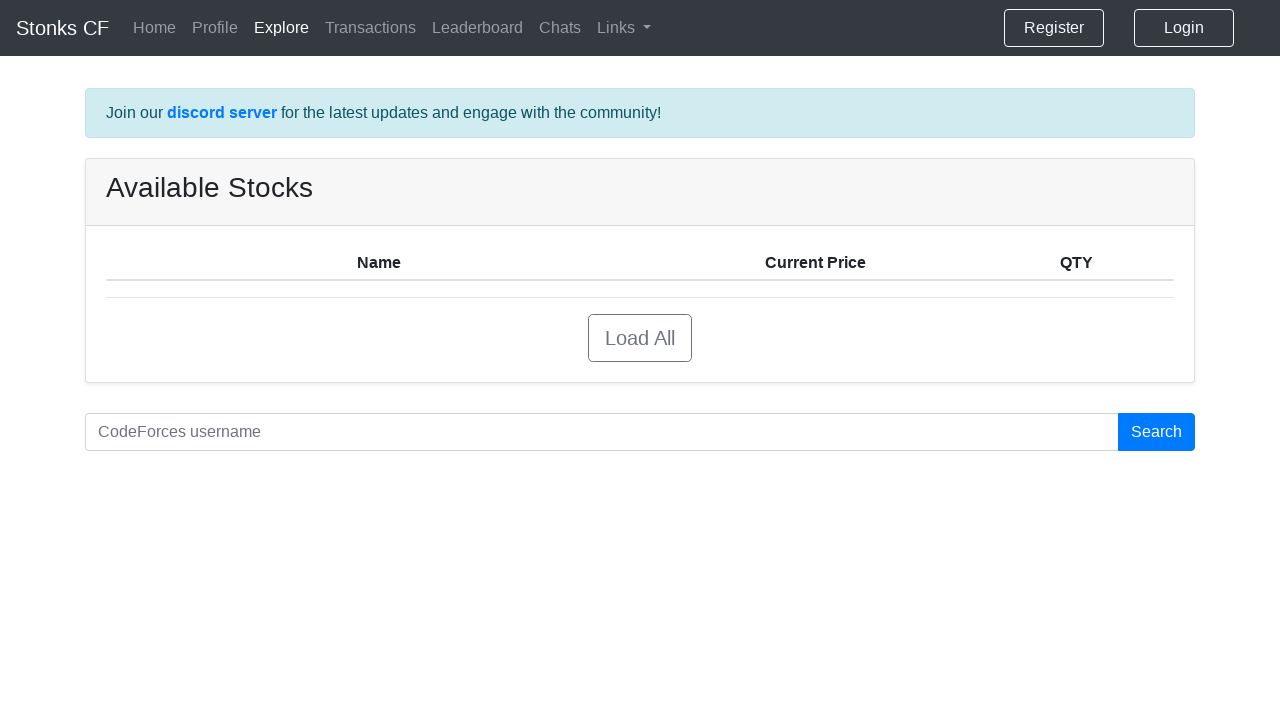

Clicked outline secondary button to load additional content at (640, 338) on .btn.btn-lg.btn-outline-secondary
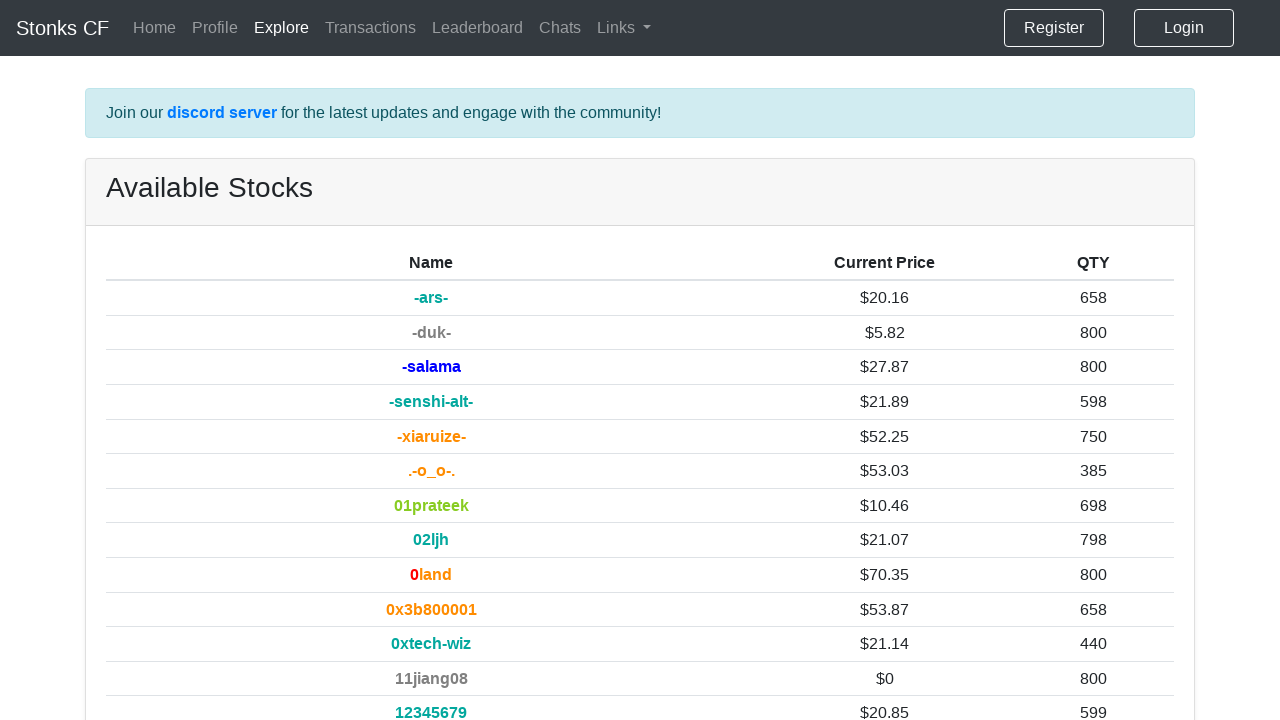

Leaderboard tables loaded successfully
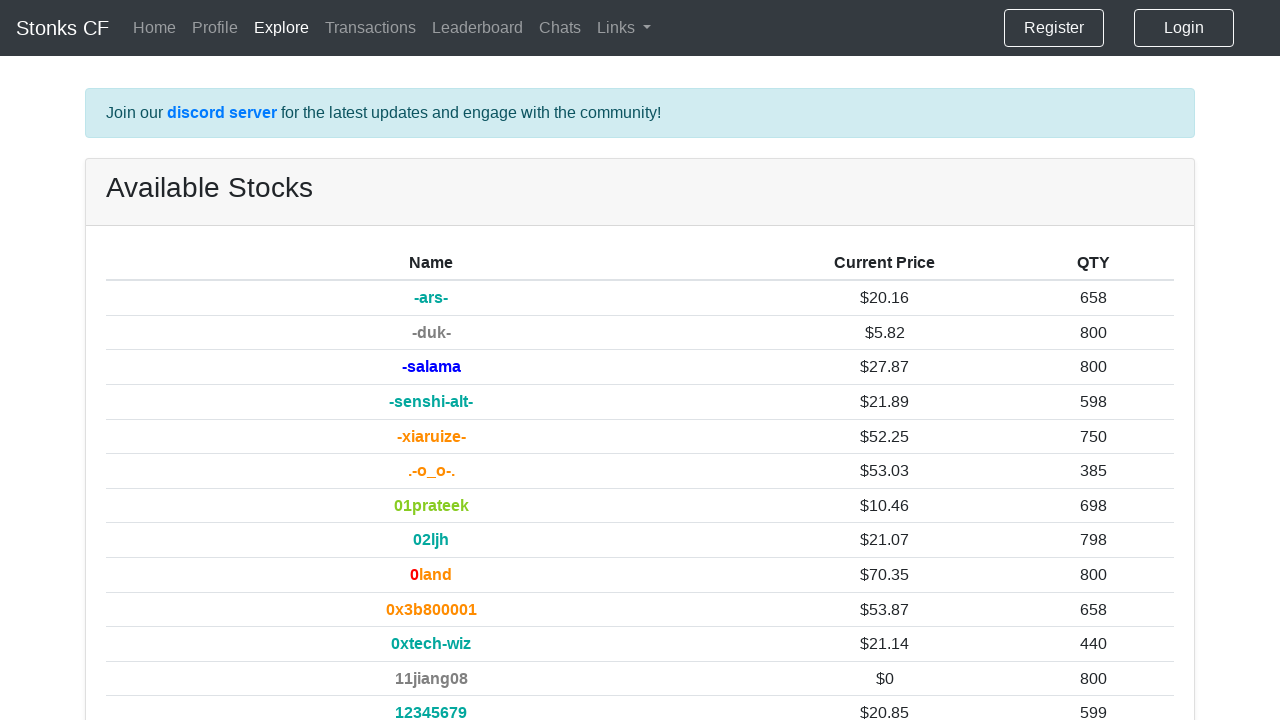

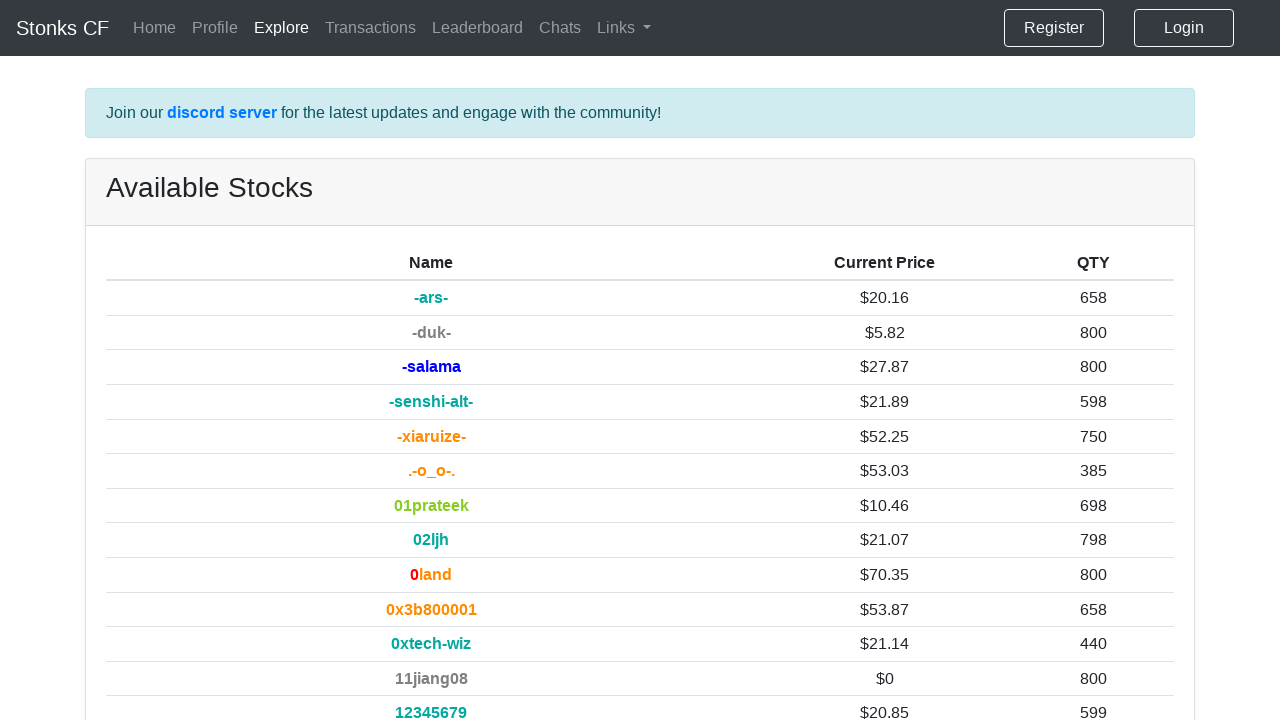